Tests browser window handling by clicking a link that opens a popup window, then switching to and closing only the child window while keeping the parent window open.

Starting URL: https://omayo.blogspot.com/

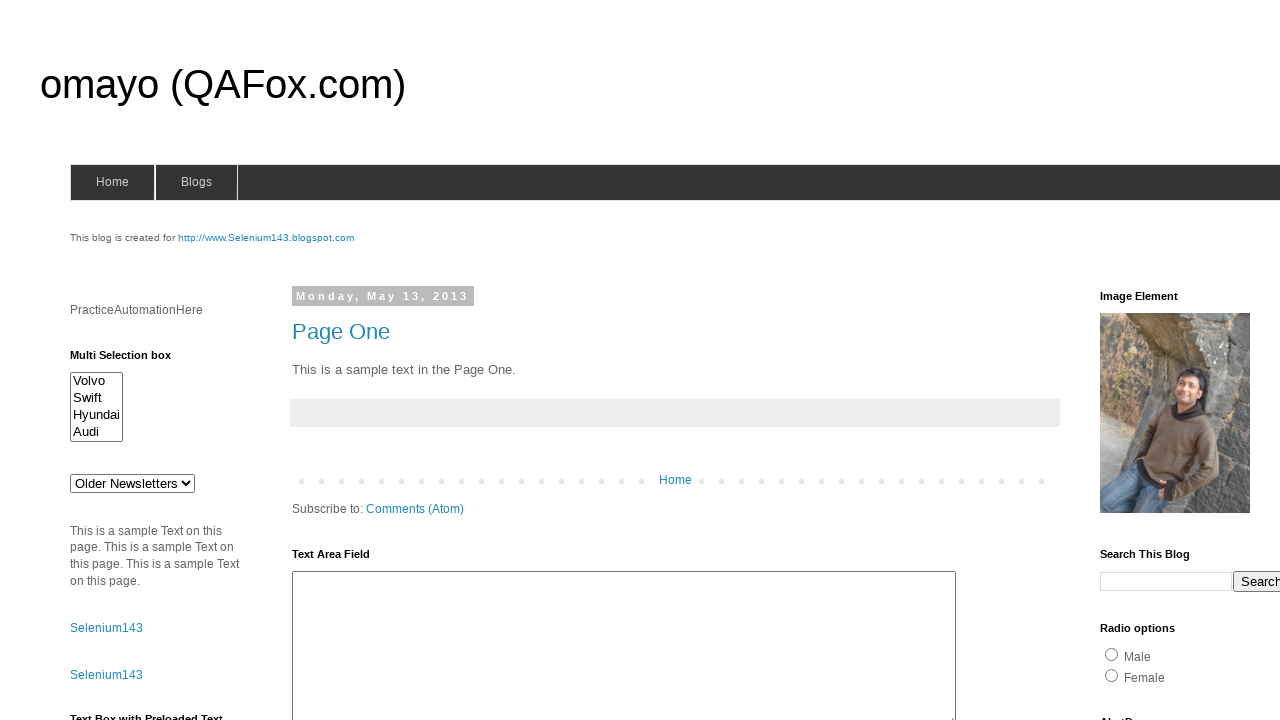

Clicked 'Open a popup window' link to trigger popup at (132, 360) on text=Open a popup window
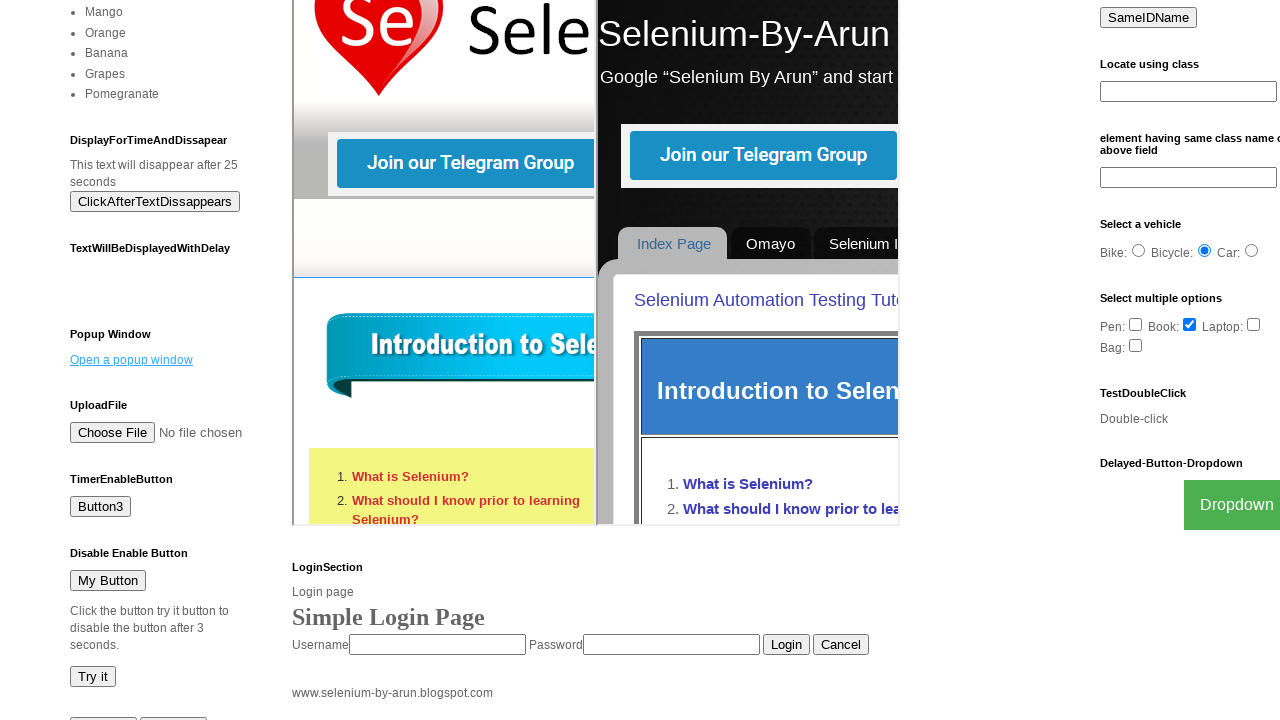

Captured reference to new popup window
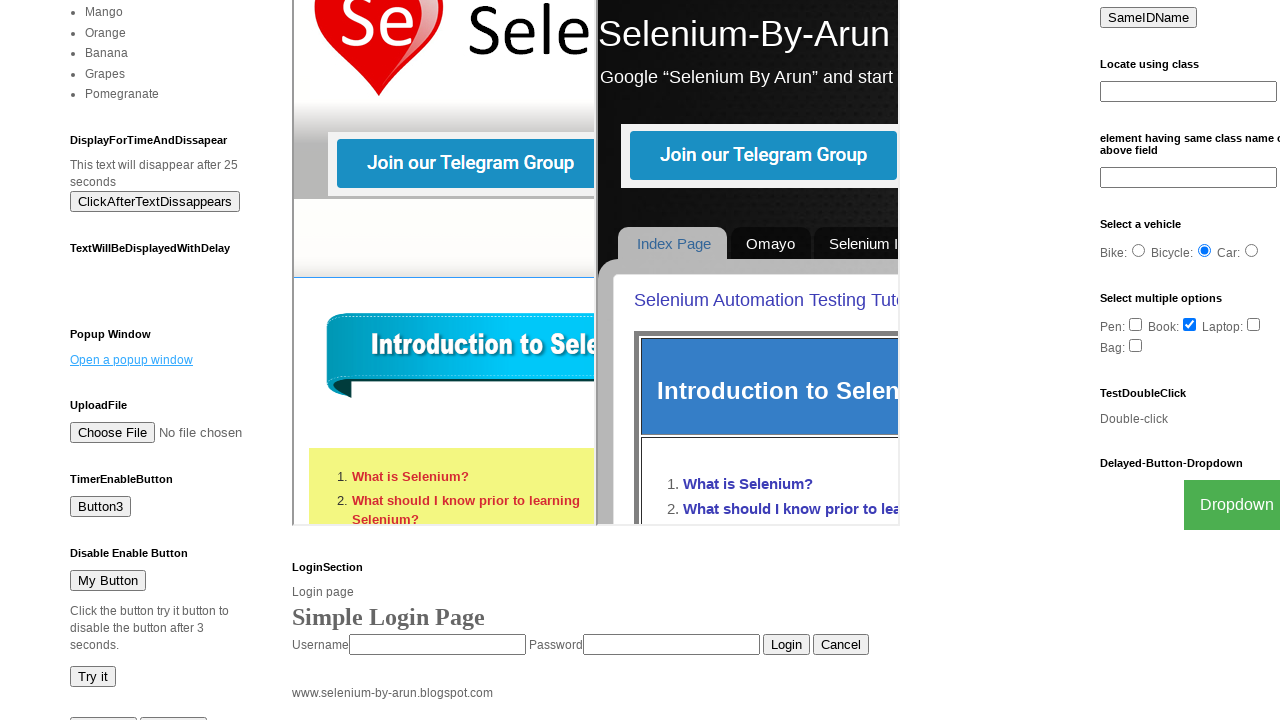

Popup window fully loaded
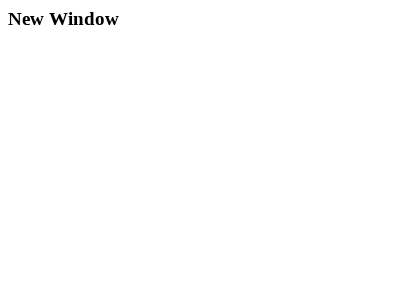

Closed child/popup window
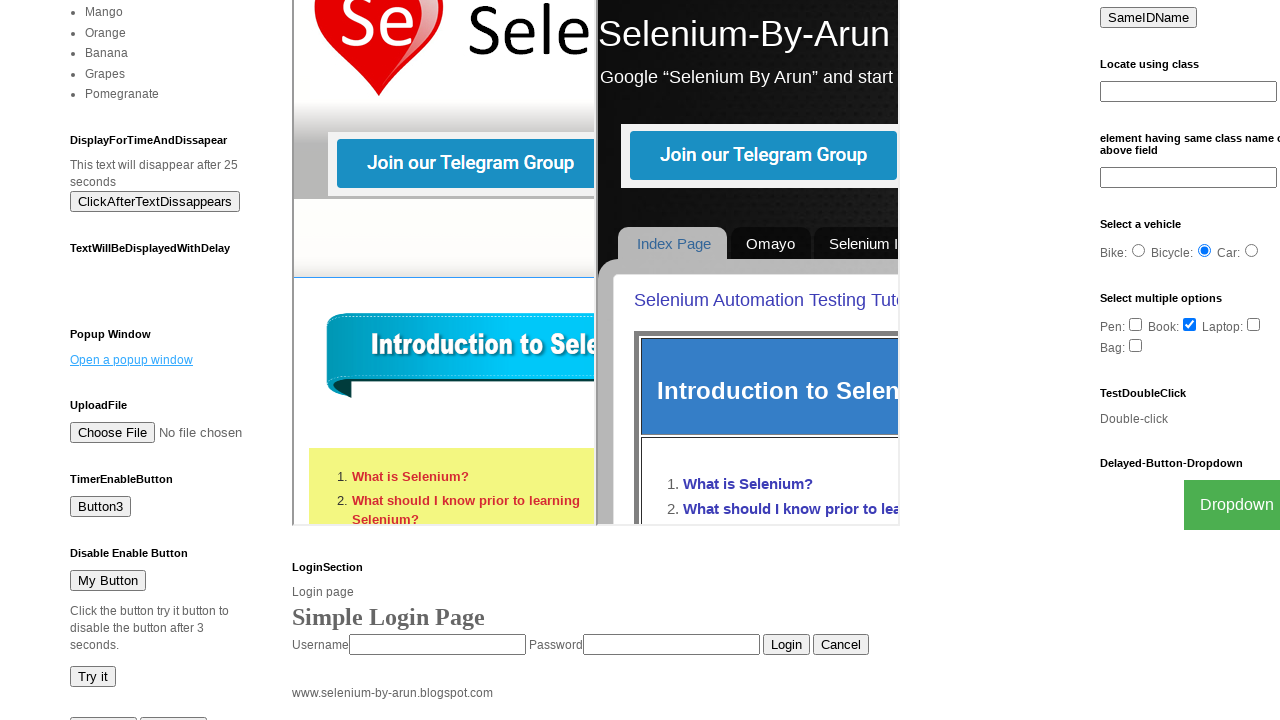

Verified parent window is still accessible with 'Open a popup window' element visible
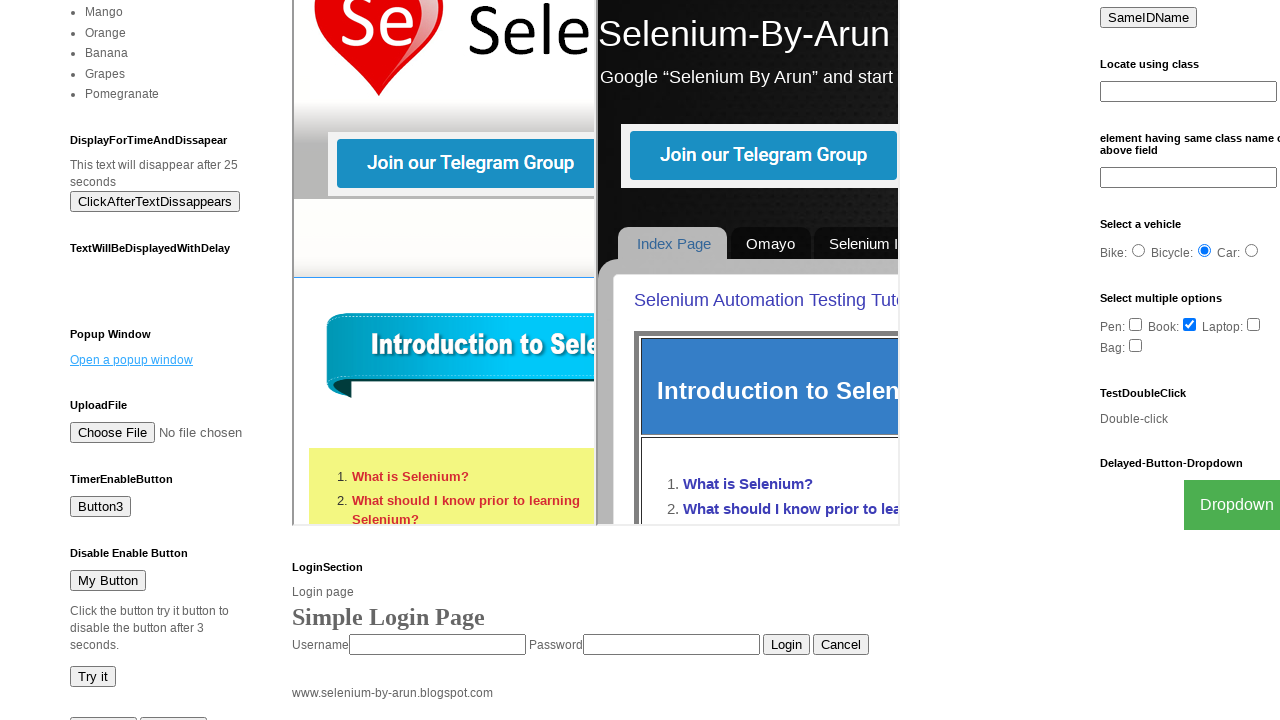

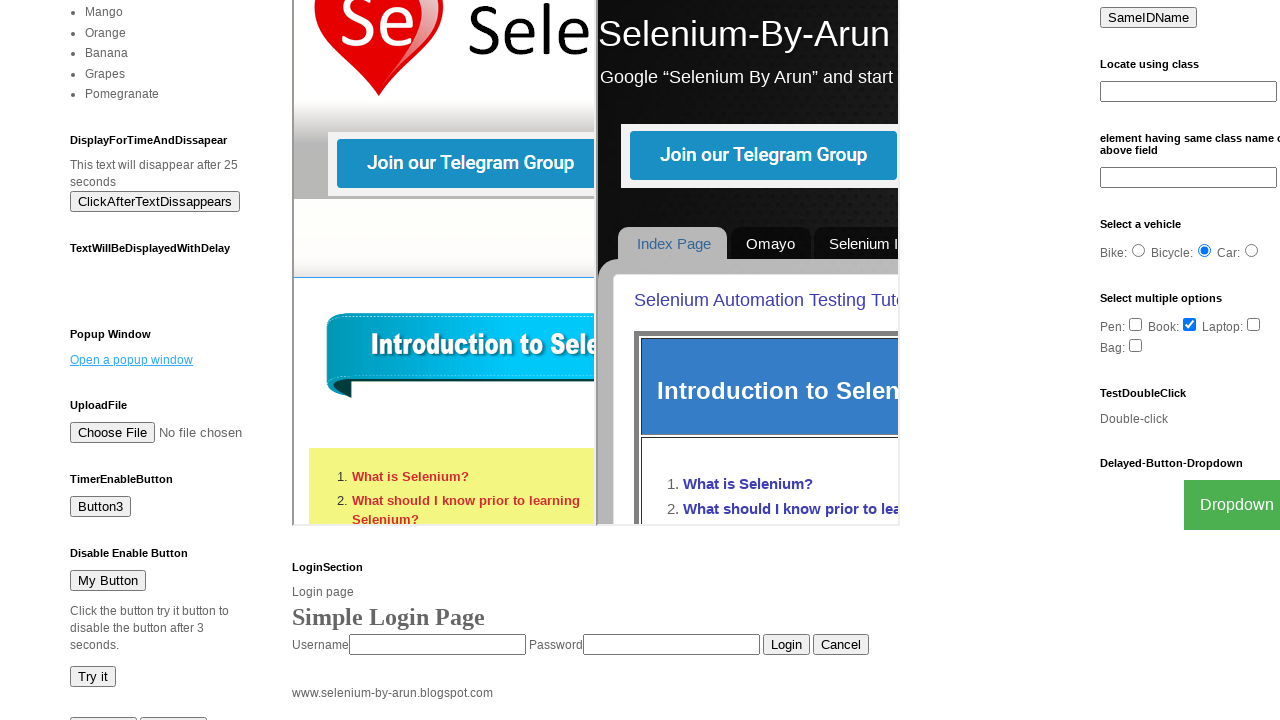